Tests iframe handling by switching to a single iframe and entering text into an input field within the iframe

Starting URL: https://demo.automationtesting.in/Frames.html

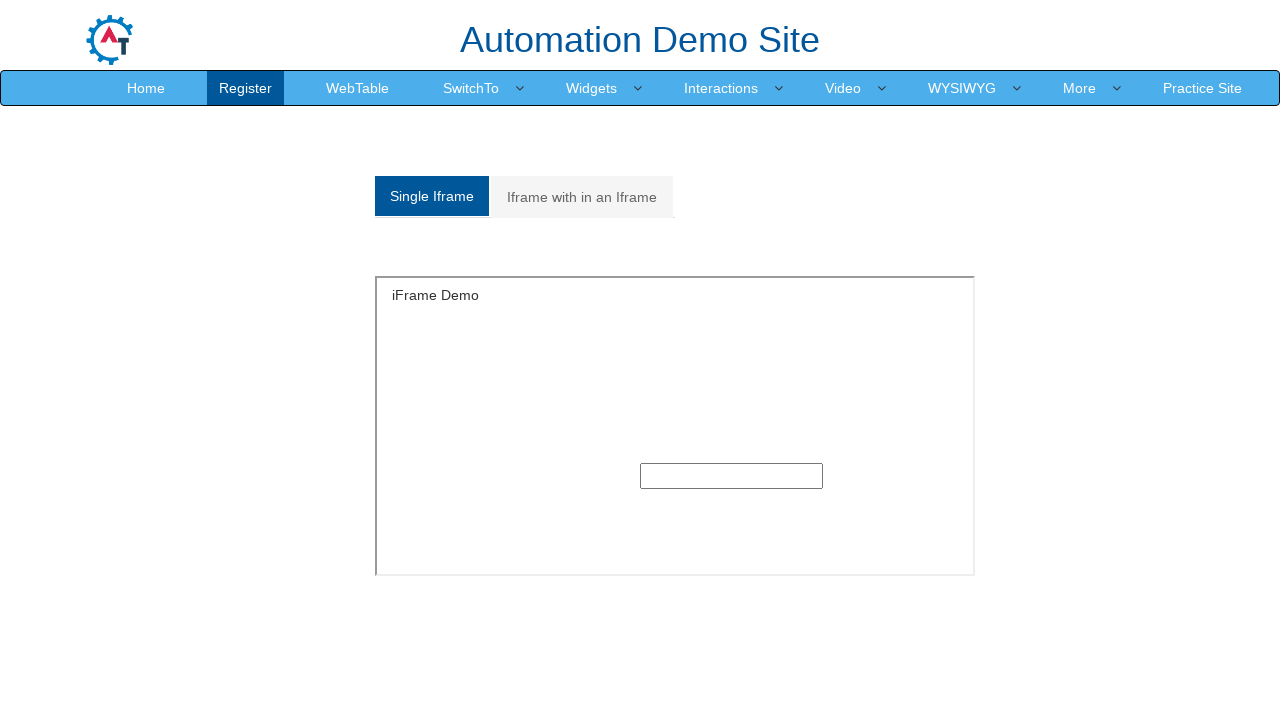

Located the single iframe element
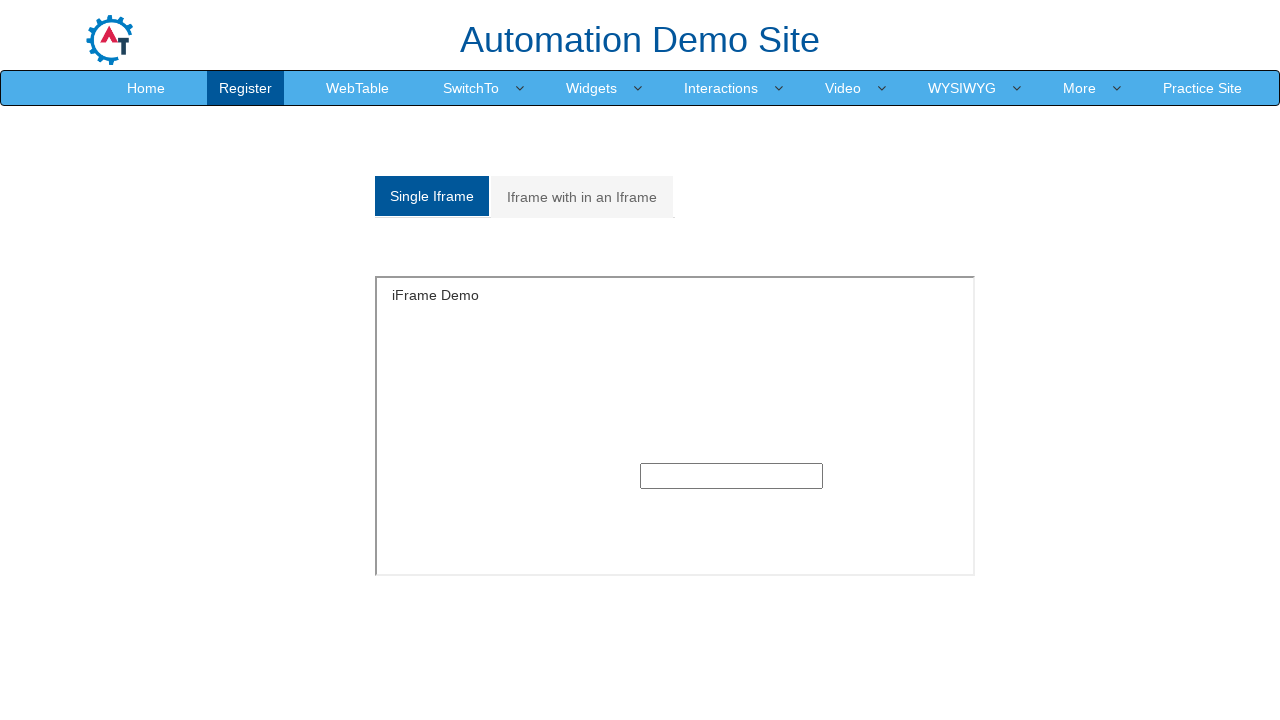

Filled text input field within iframe with 'TestInput123' on iframe#singleframe >> internal:control=enter-frame >> input[type='text']
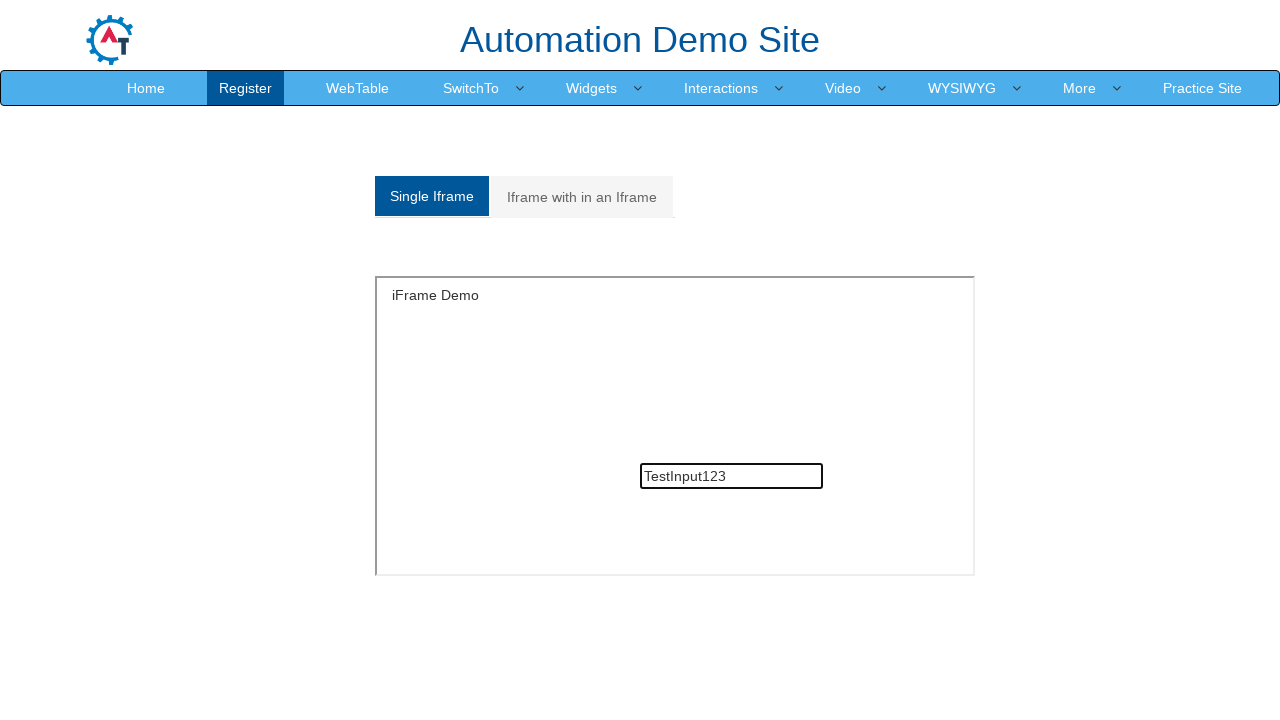

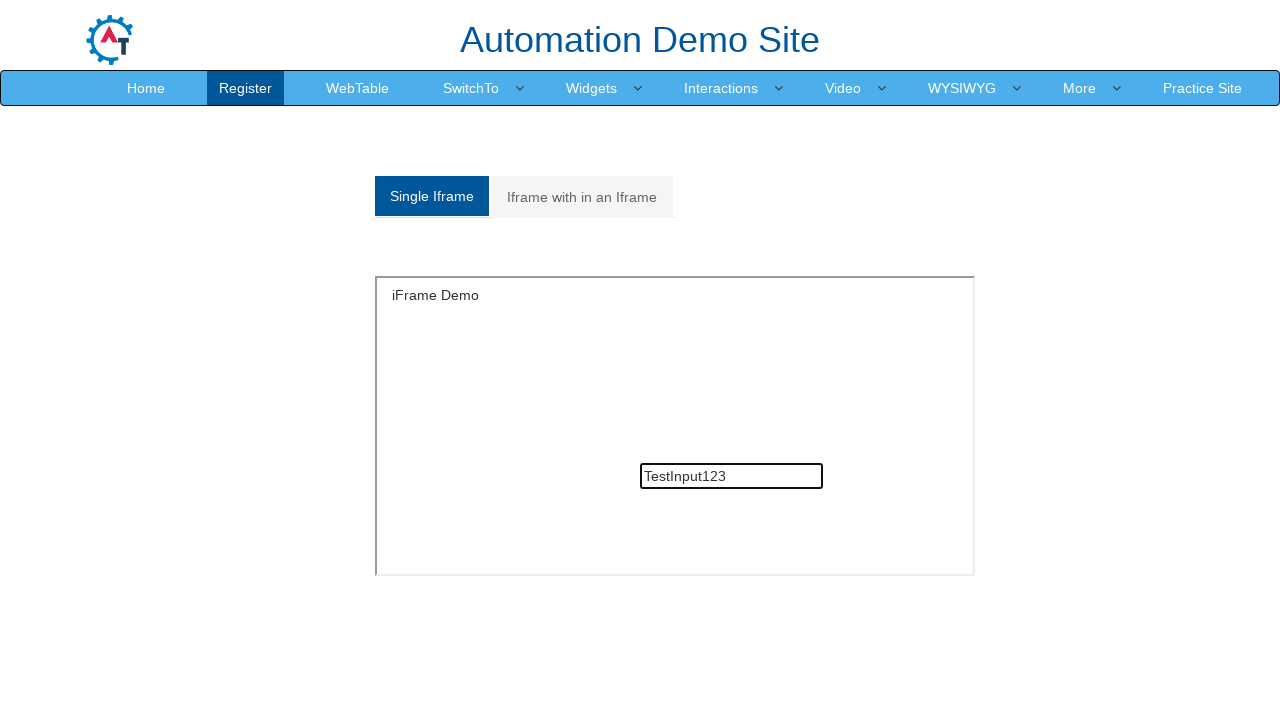